Tests iframe interactions by switching between frames, clicking buttons within frames, and counting total iframes on the page

Starting URL: https://leafground.com/frame.xhtml

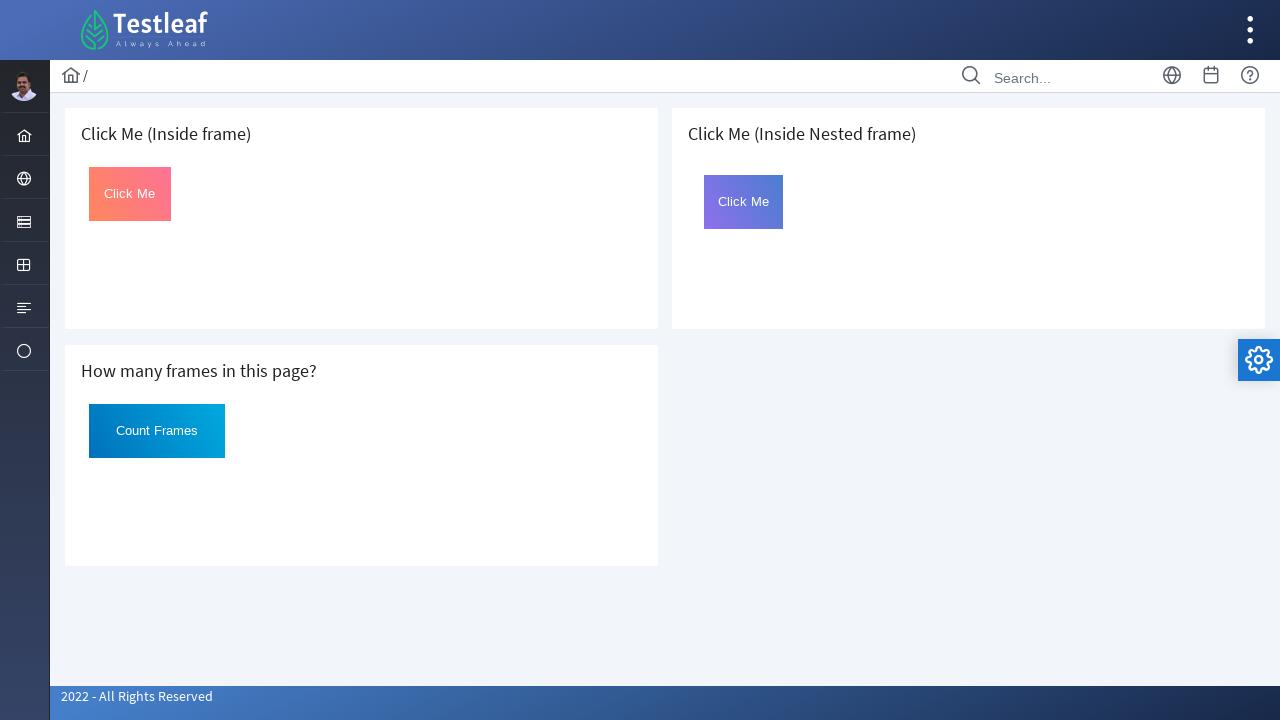

Located first iframe on the page
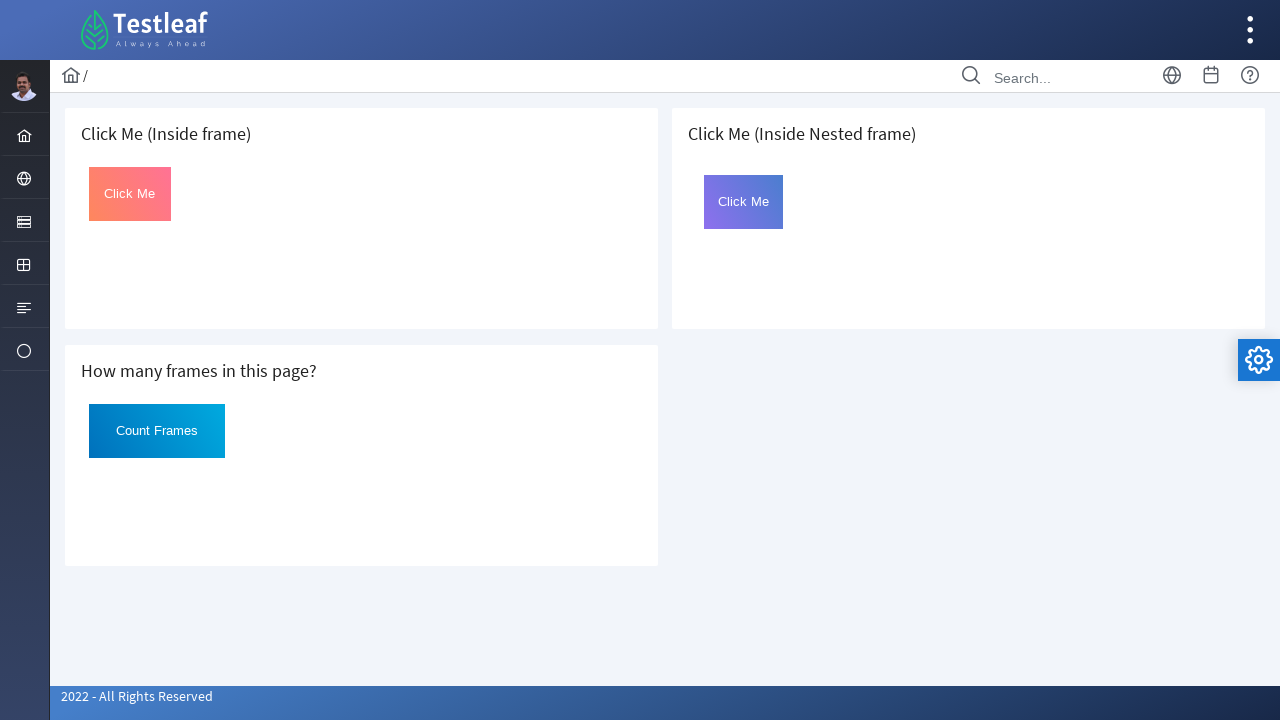

Clicked button with id 'Click' in first iframe at (130, 194) on iframe >> nth=0 >> internal:control=enter-frame >> xpath=//*[@id='Click']
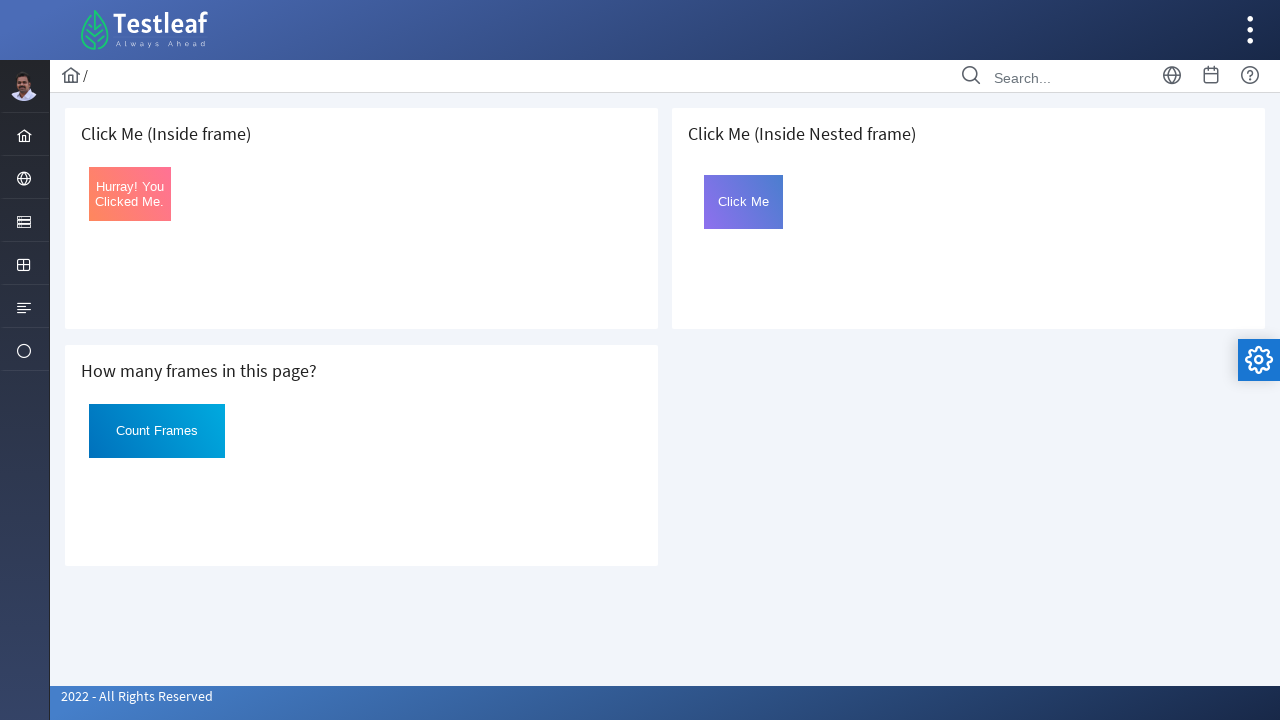

Located third iframe on the page
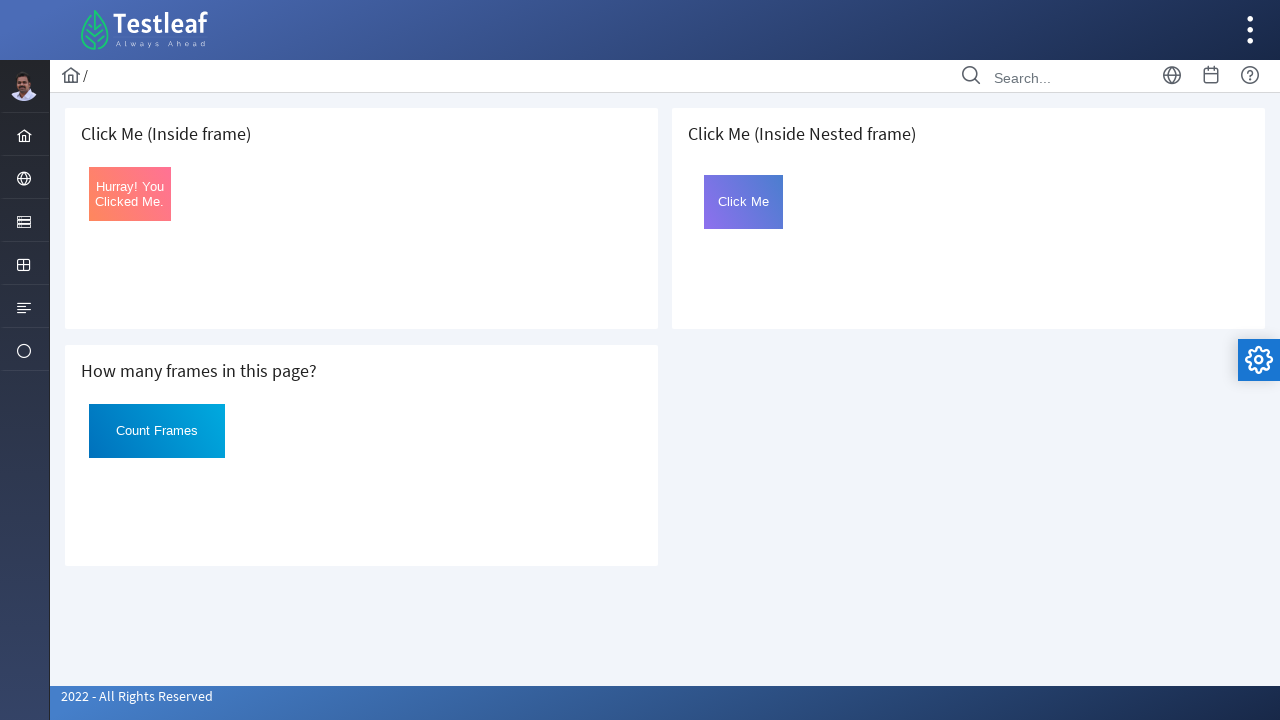

Located nested iframe with name 'frame2' within third iframe
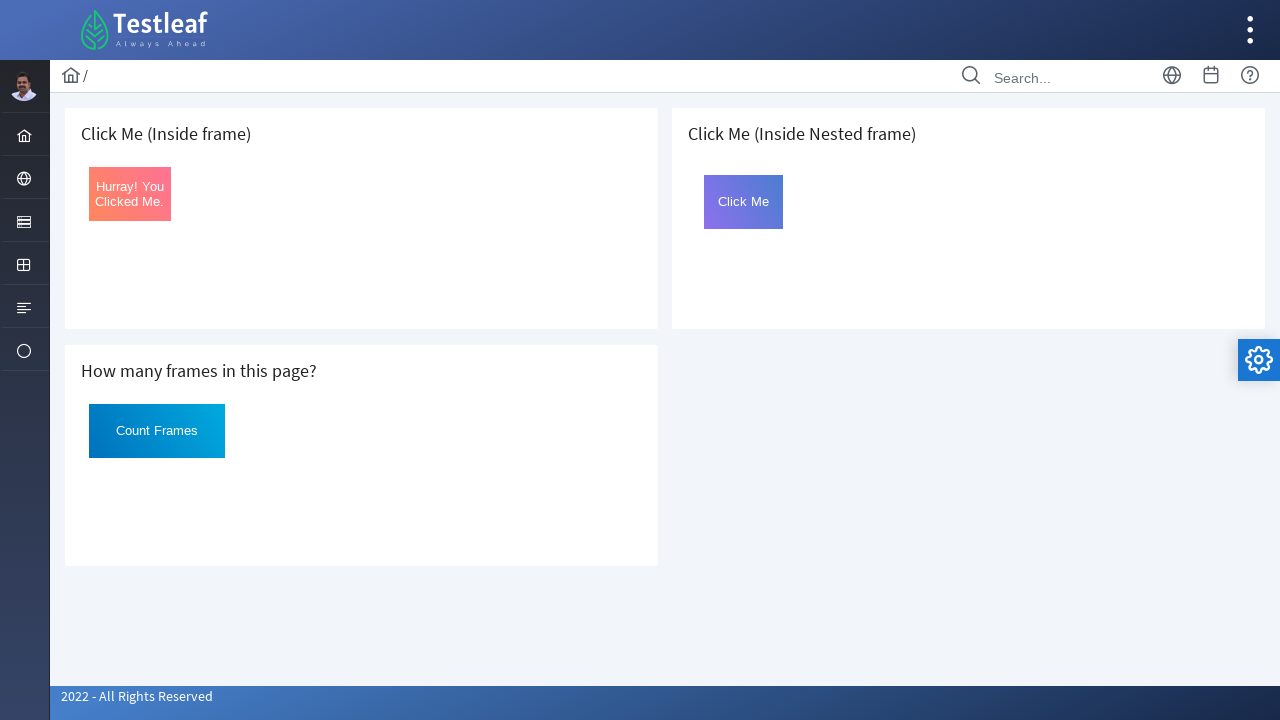

Clicked button with id 'Click' in nested iframe at (744, 202) on iframe >> nth=2 >> internal:control=enter-frame >> iframe[name='frame2'] >> inte
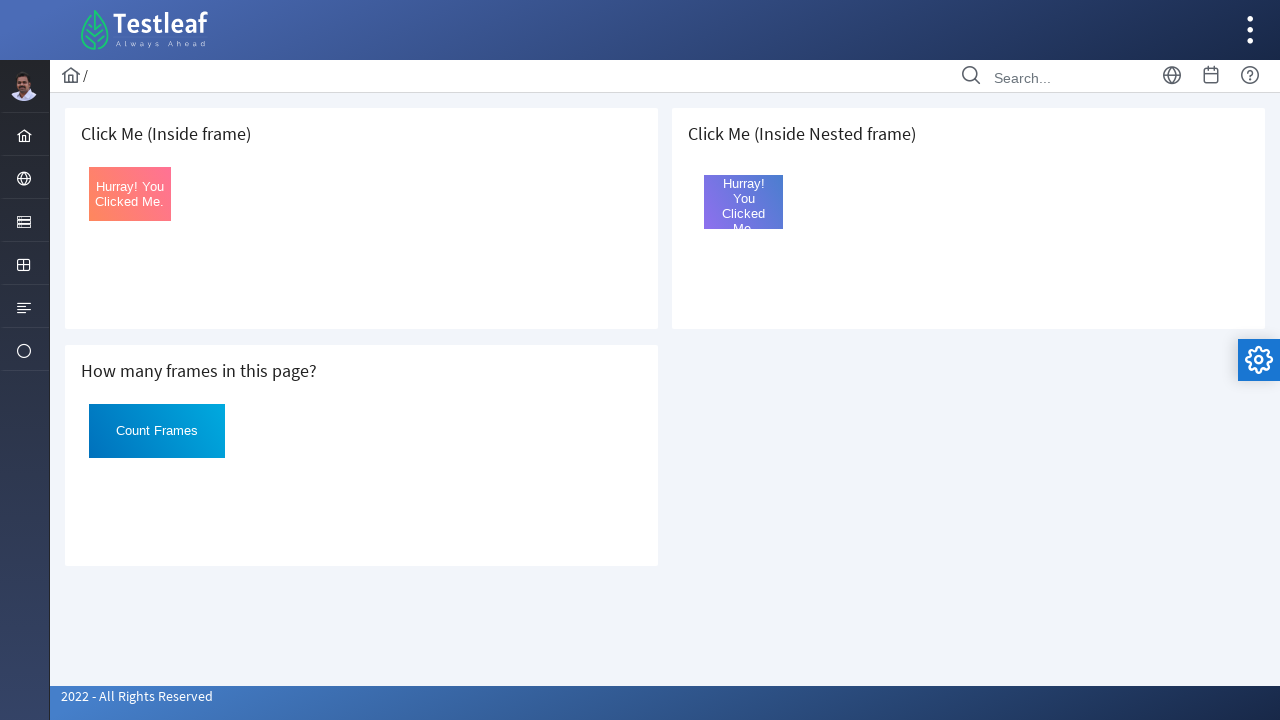

Counted total iframes on page: 3
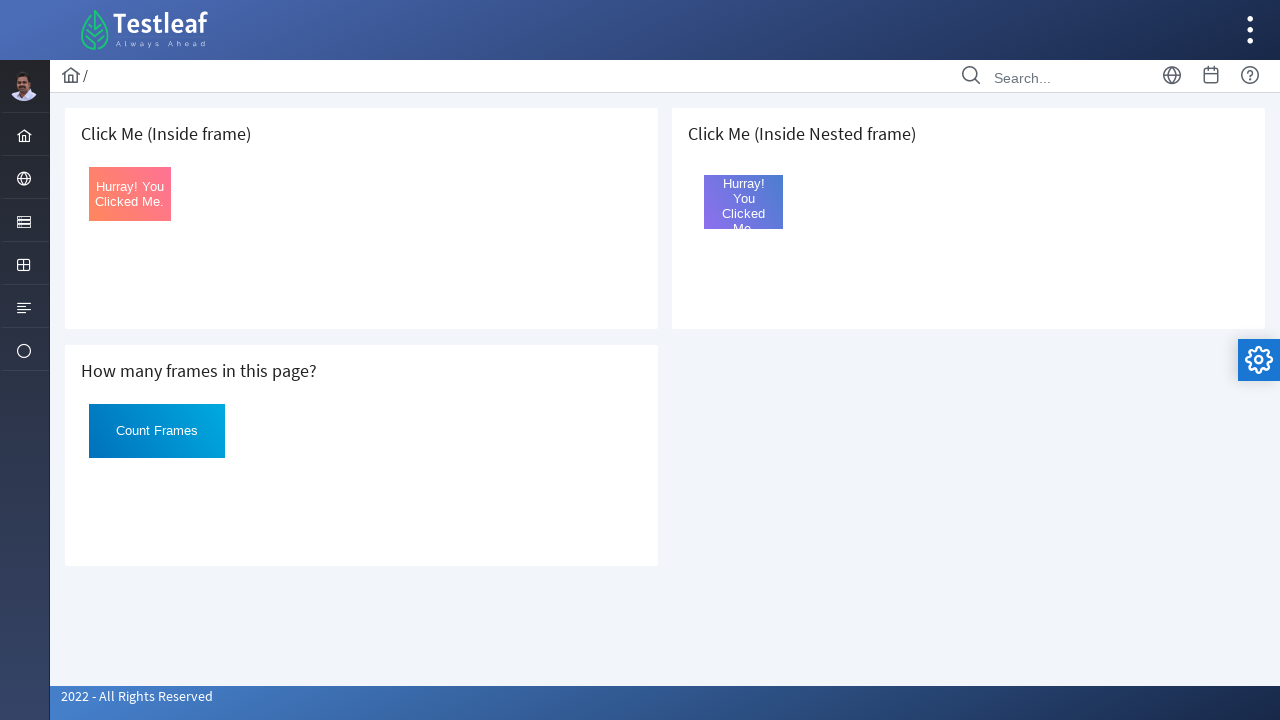

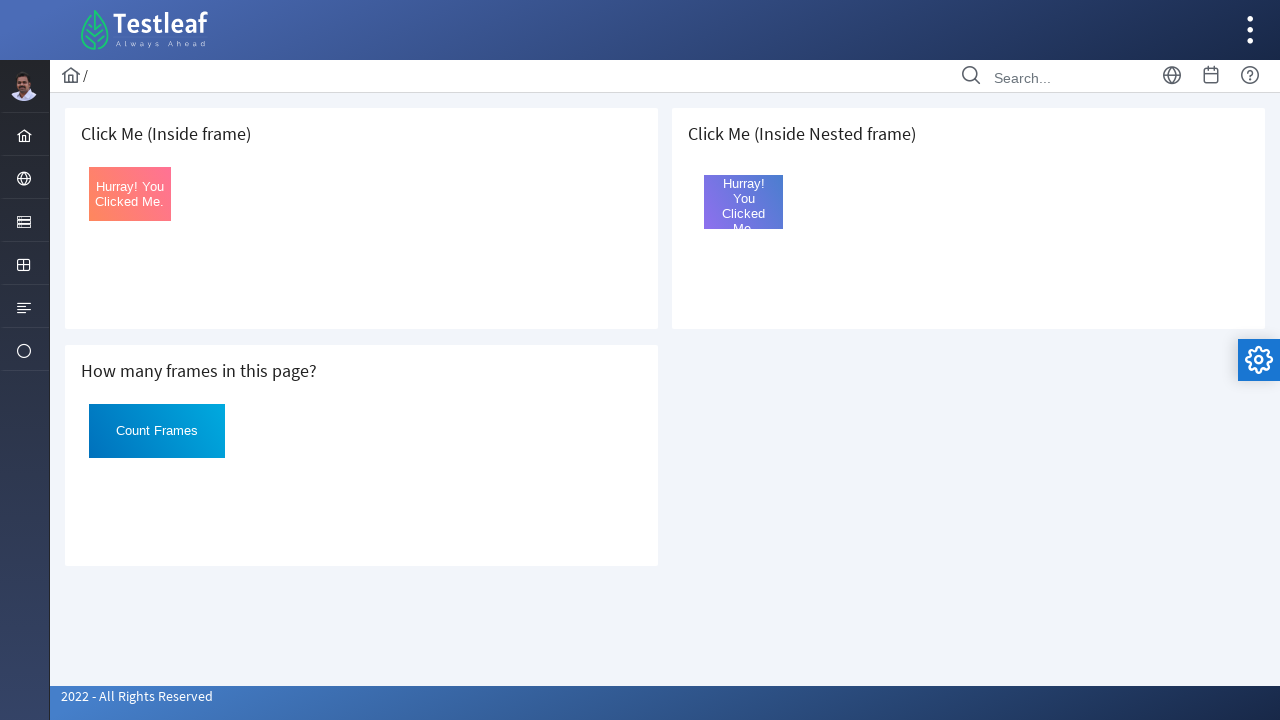